Navigates to GitHub homepage, clicks on Features link, and verifies the features page title

Starting URL: https://github.com

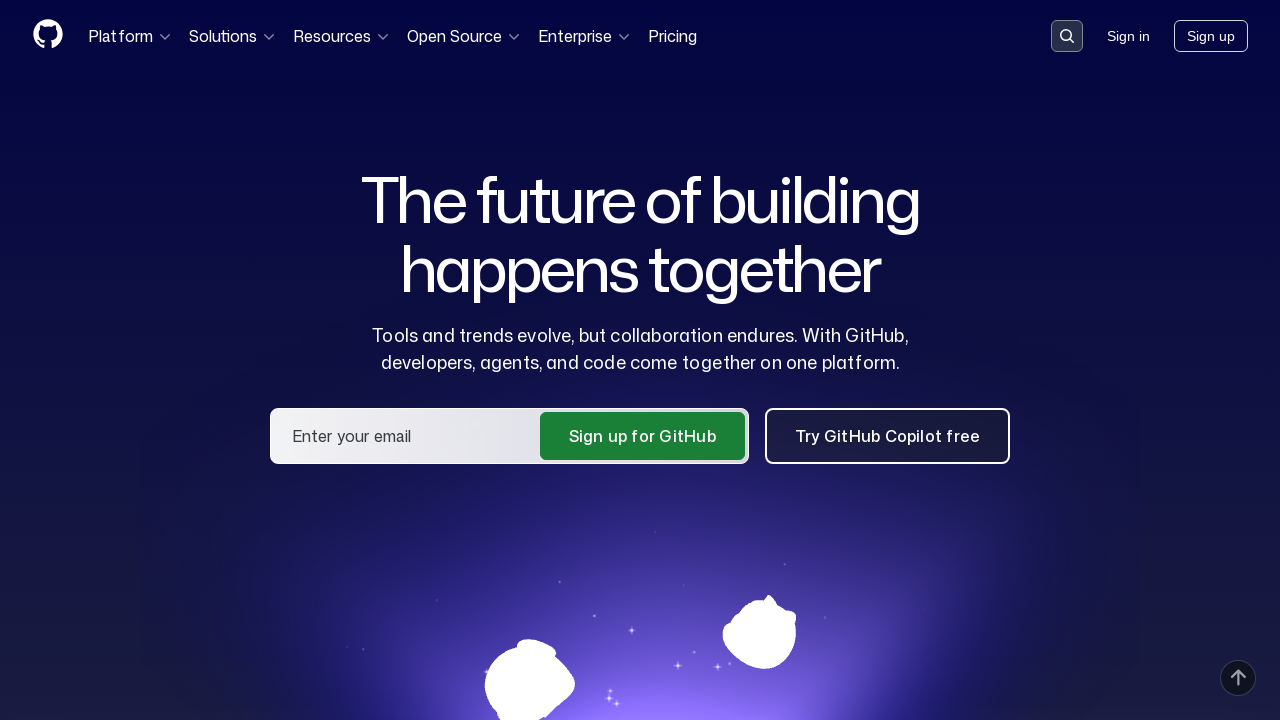

GitHub homepage loaded with domcontentloaded state
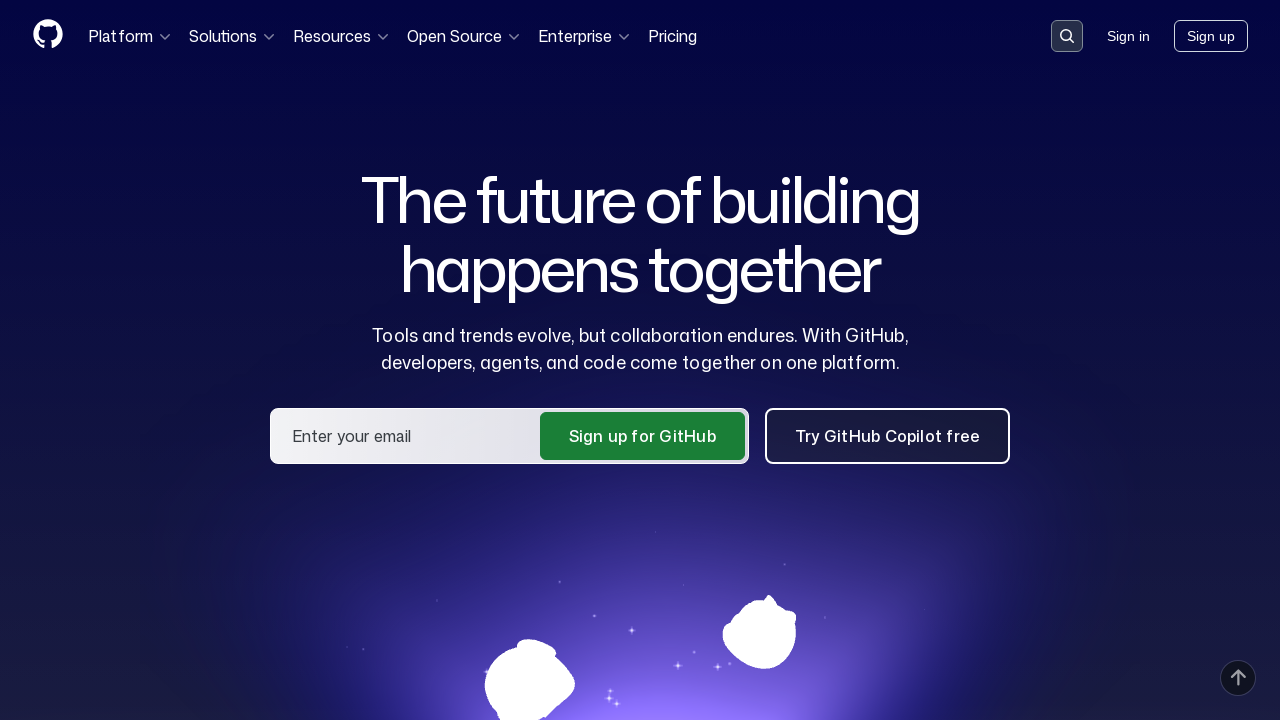

Clicked on Features link in navigation at (484, 361) on a[href='/features']
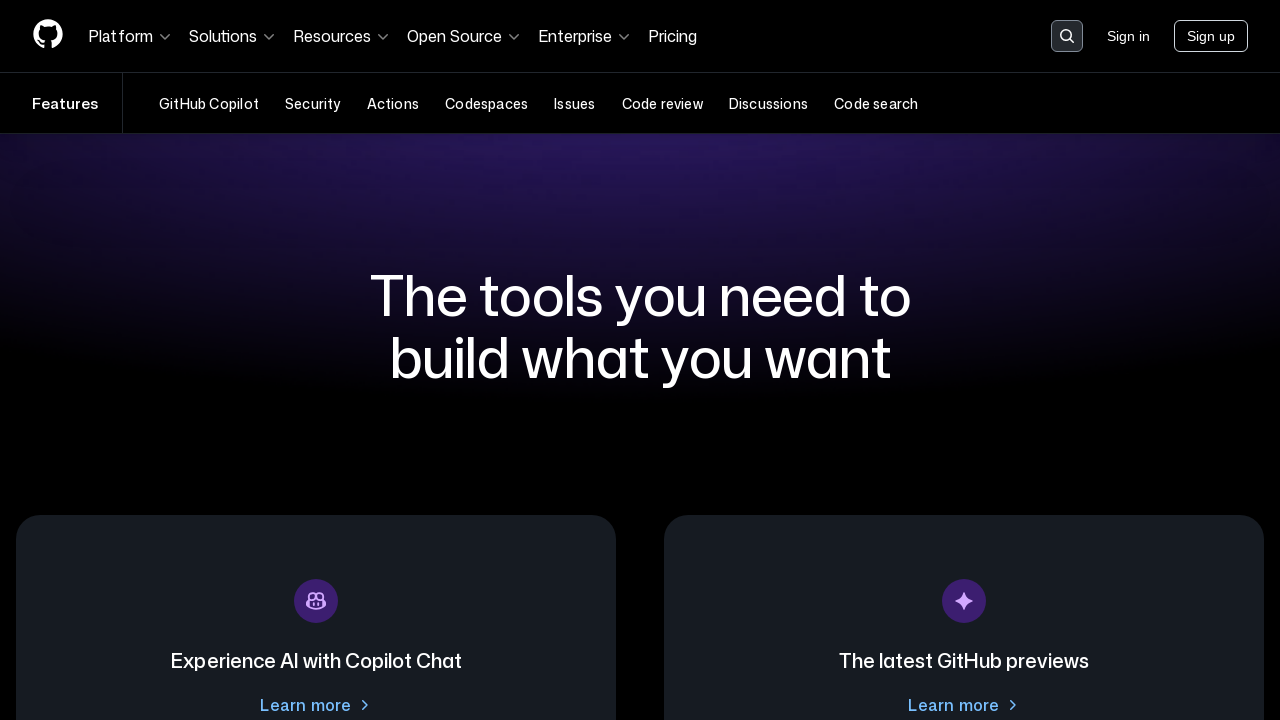

Features page loaded with domcontentloaded state
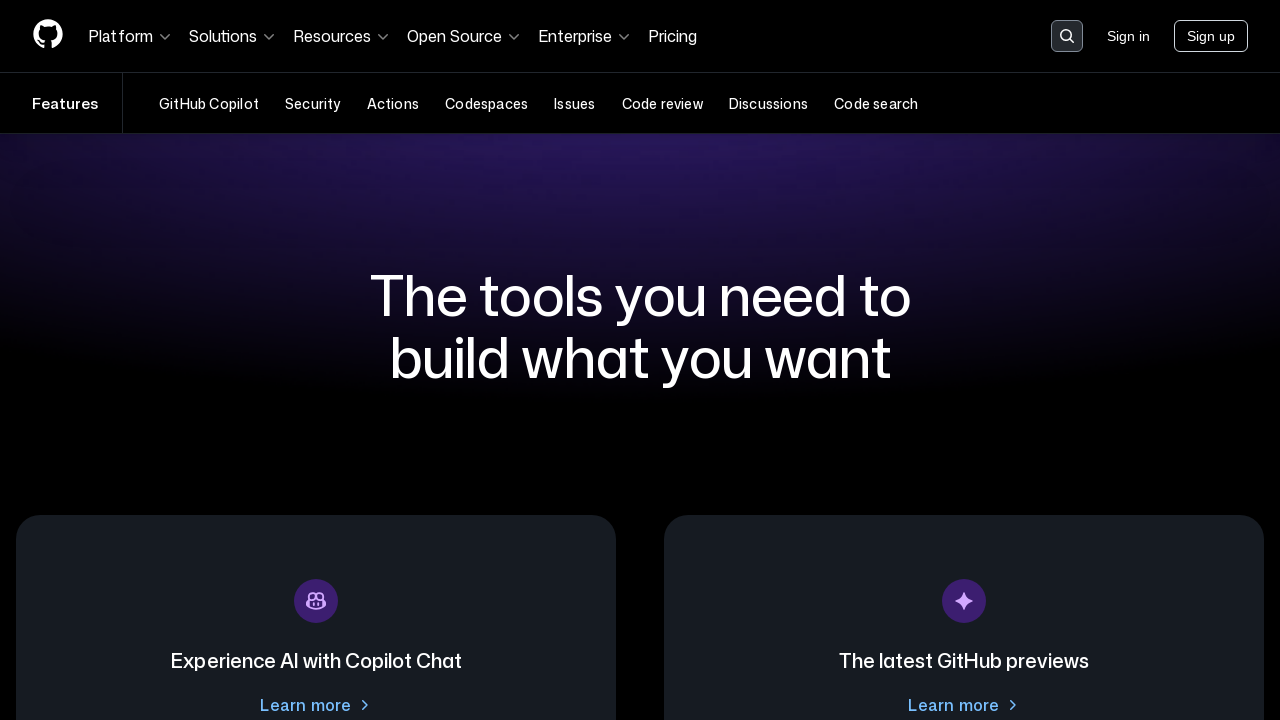

Verified that 'GitHub' is present in the features page title
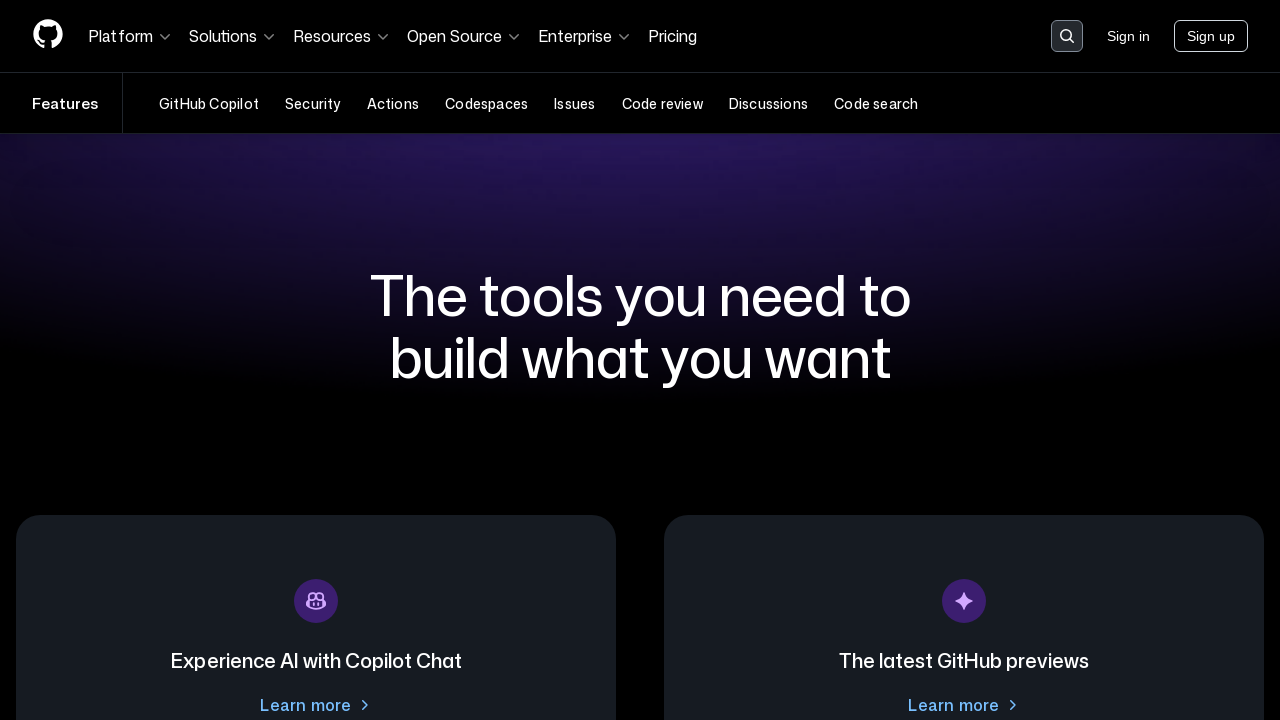

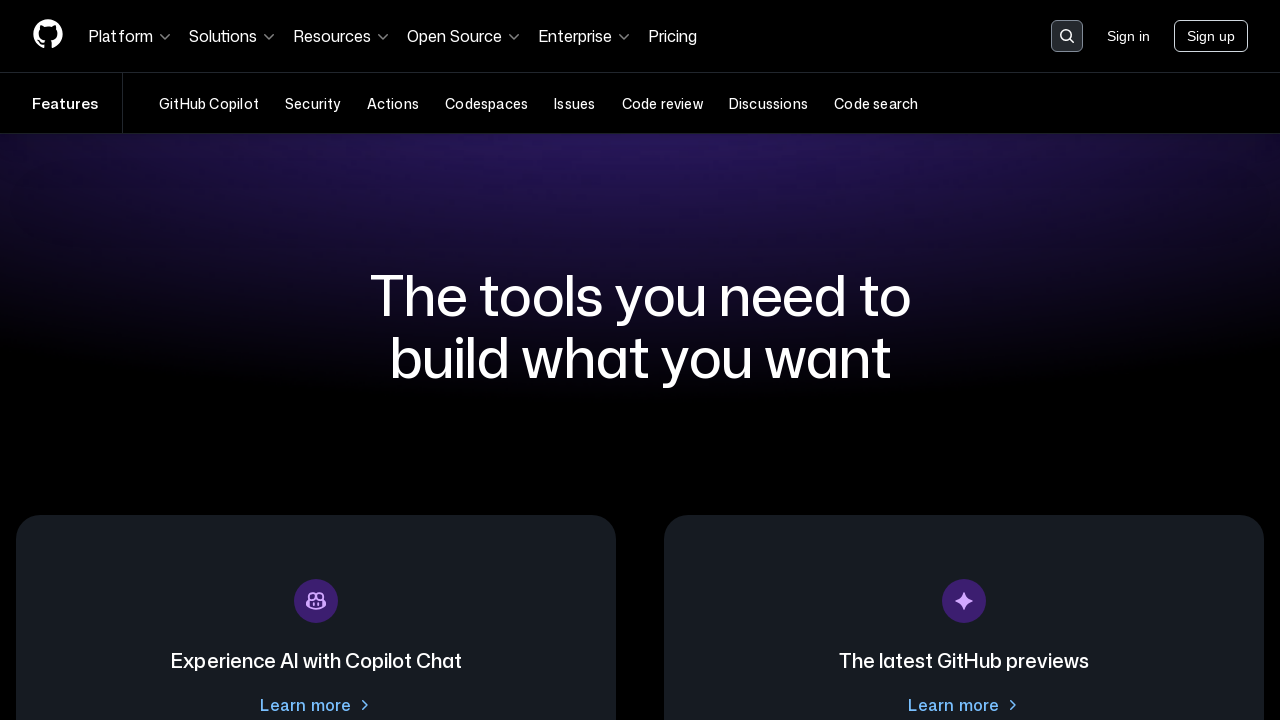